Tests finding a link element by its full link text and clicking on the A/B Testing link

Starting URL: https://the-internet.herokuapp.com

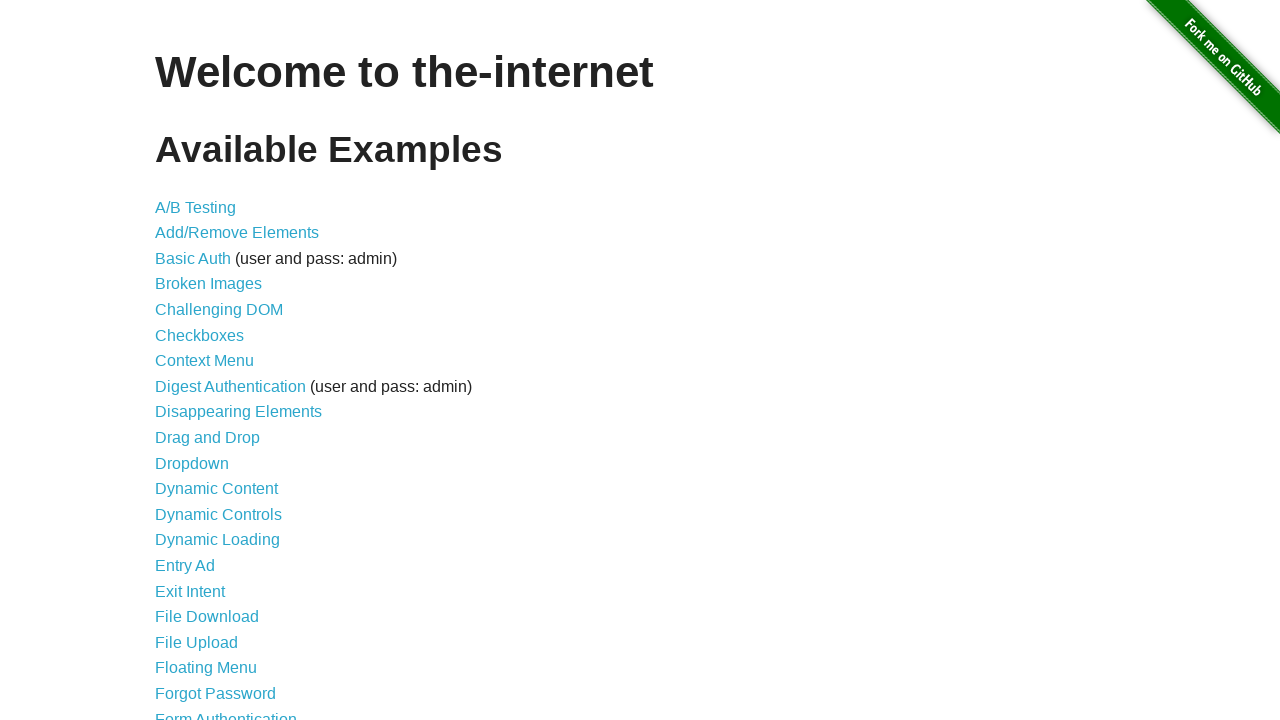

Clicked on A/B Testing link by full link text at (196, 207) on text=A/B Testing
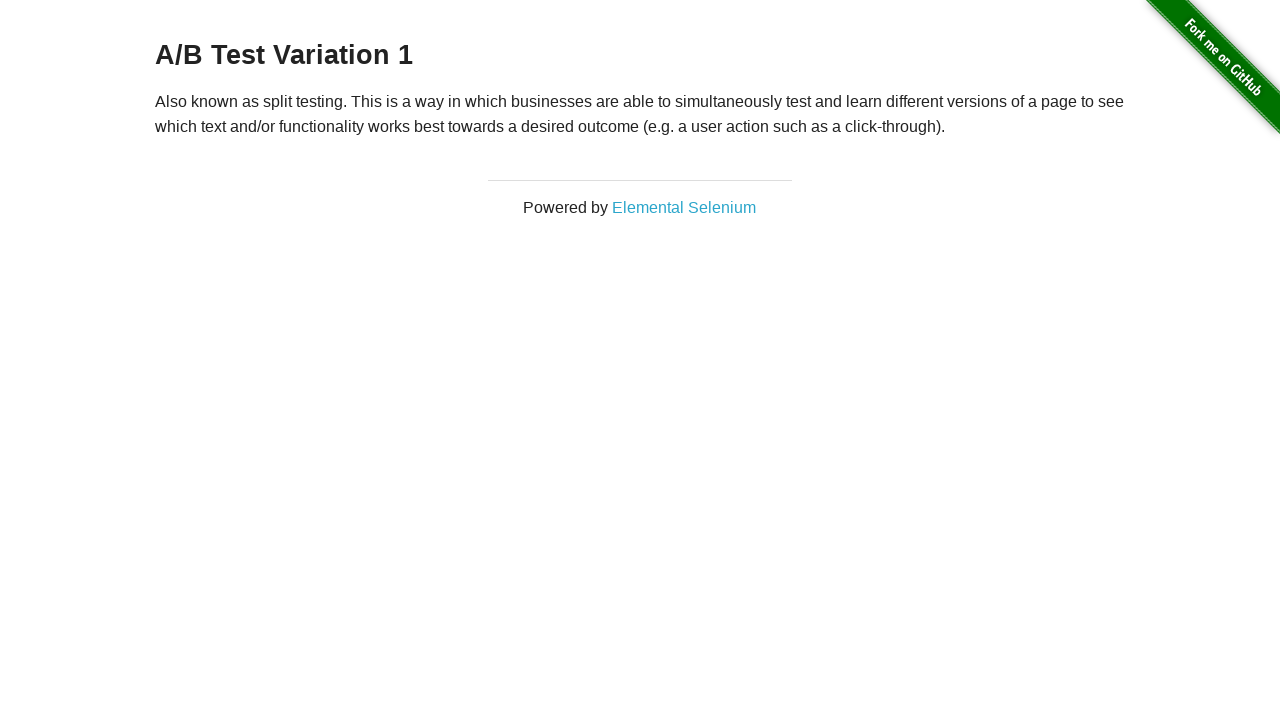

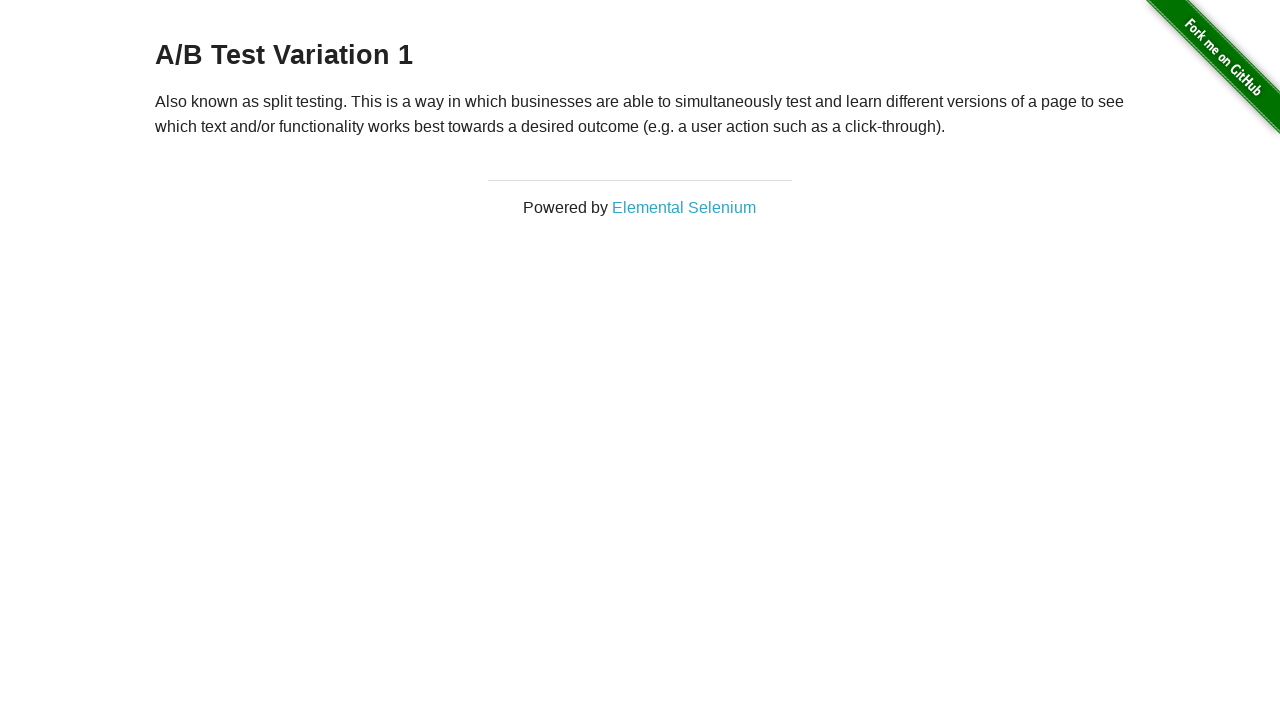